Tests the checkout to confirmation flow with timeout handling, including retry logic with extended timeouts.

Starting URL: https://testathon.live/checkout

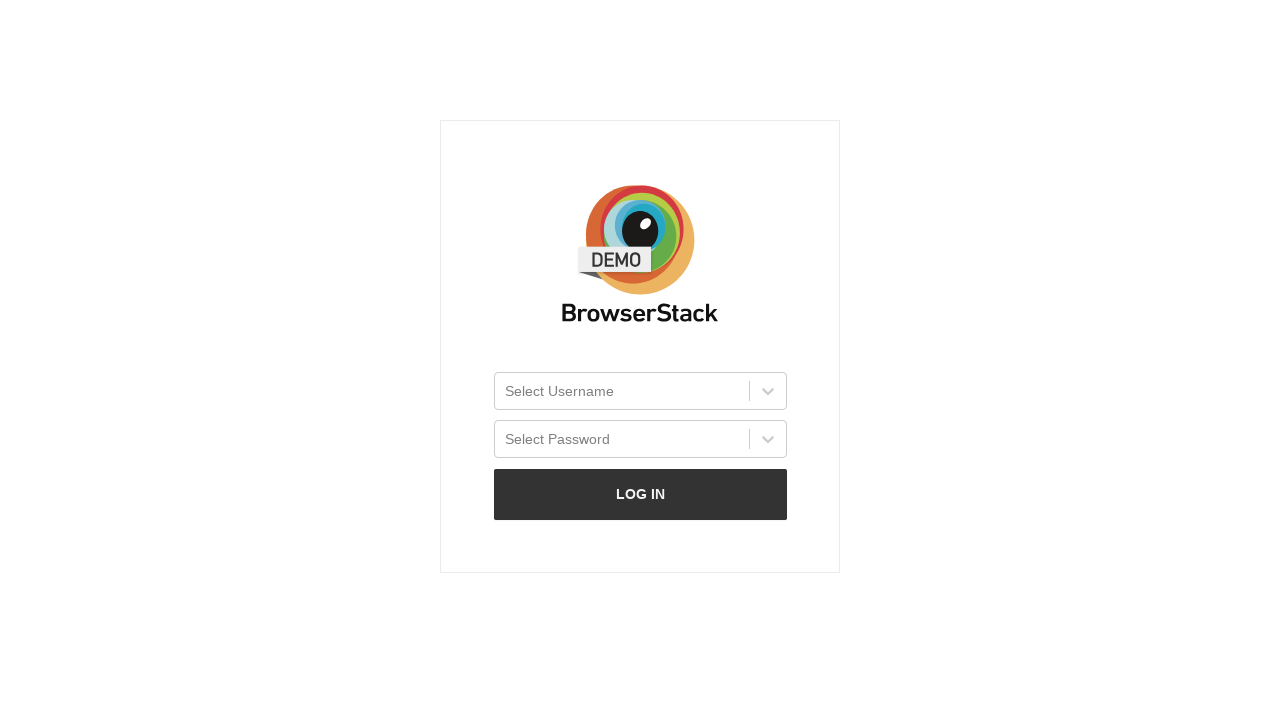

Set default timeout to 3000ms for testing
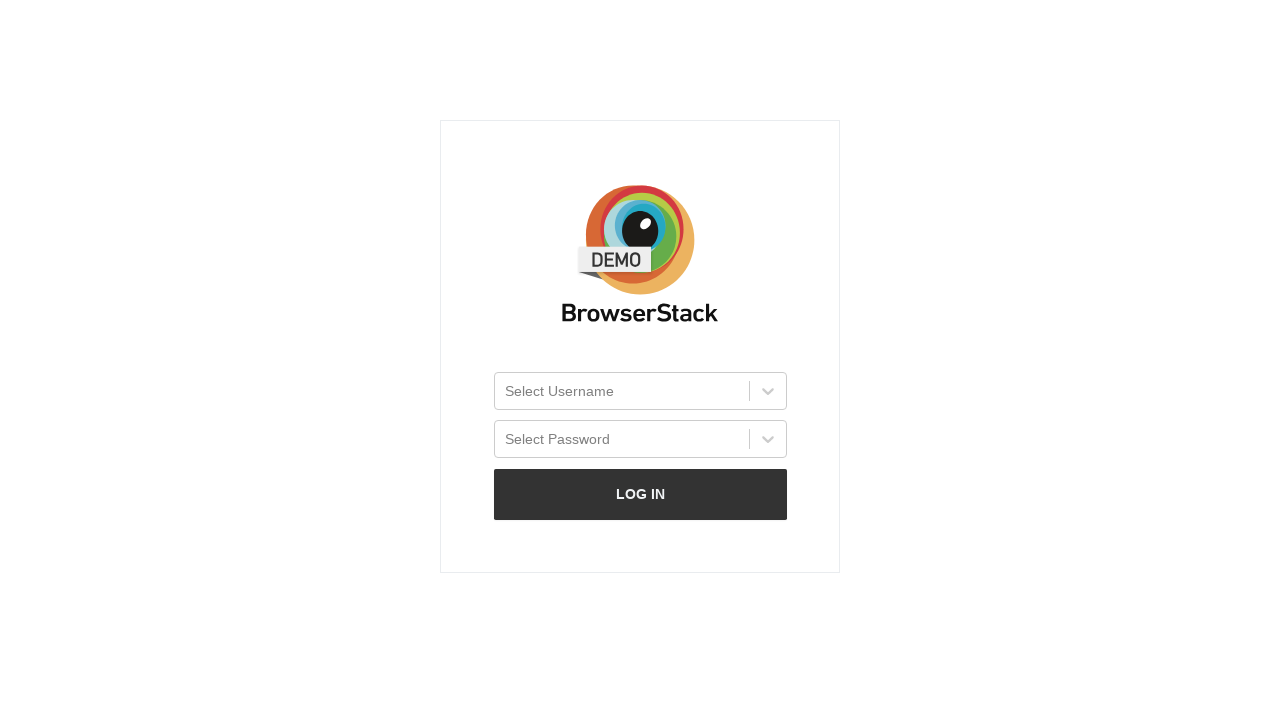

Navigated to checkout page
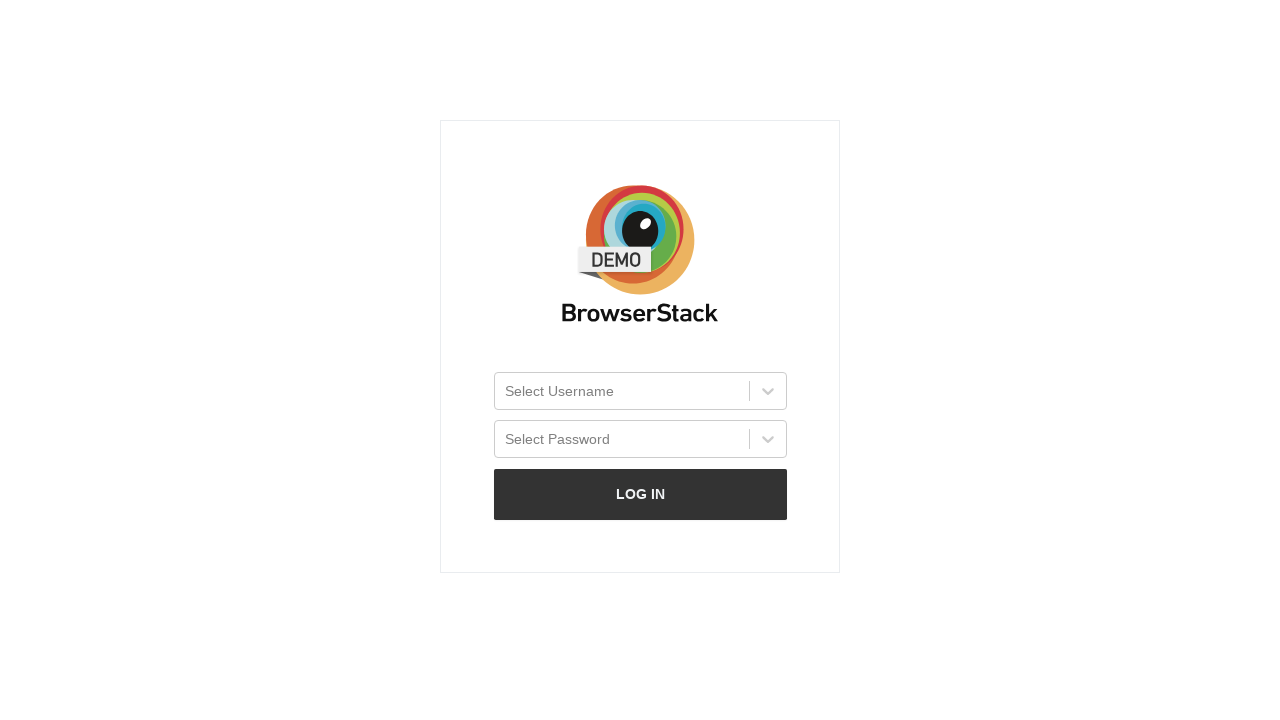

Checkout page reached networkidle state
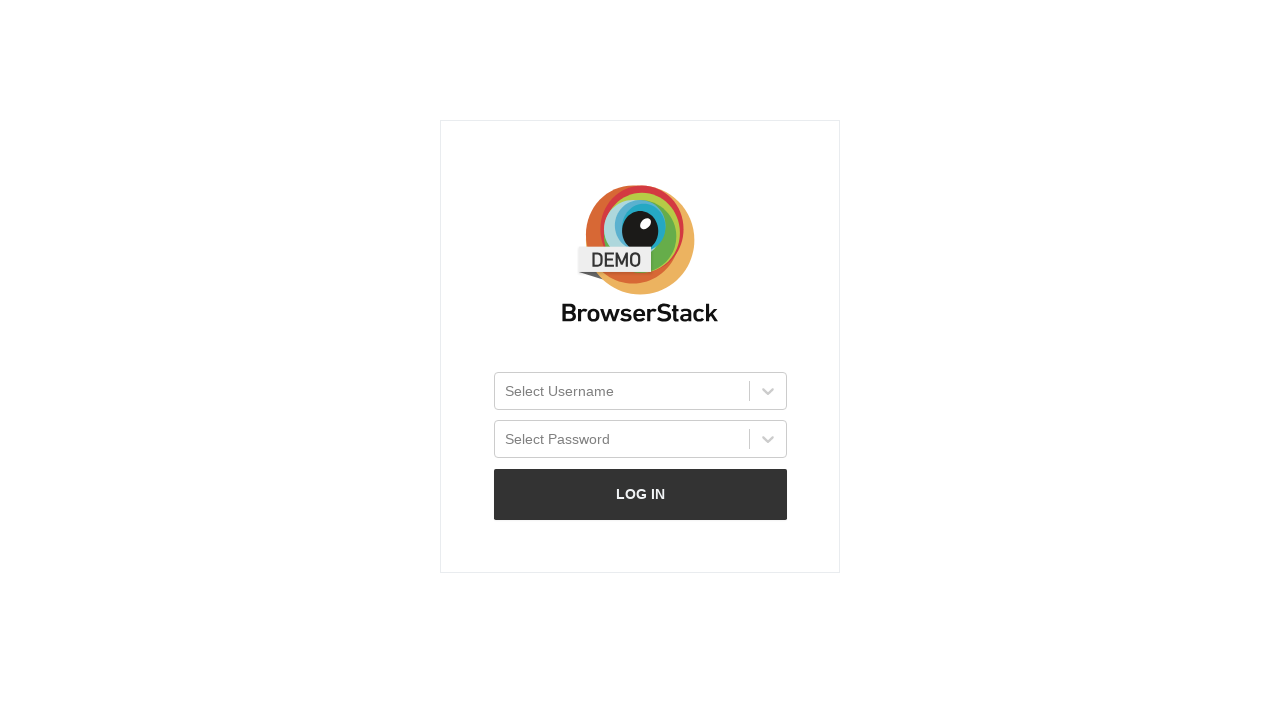

Navigated to confirmation page
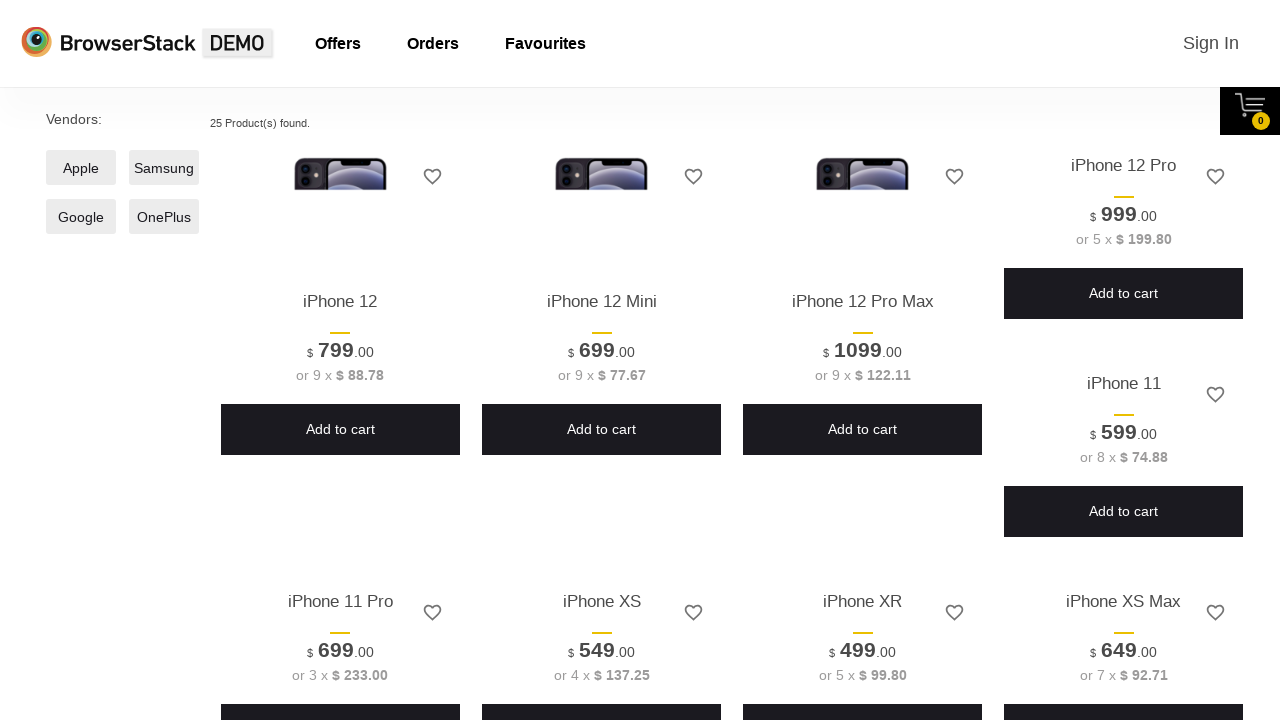

Confirmation page reached networkidle state
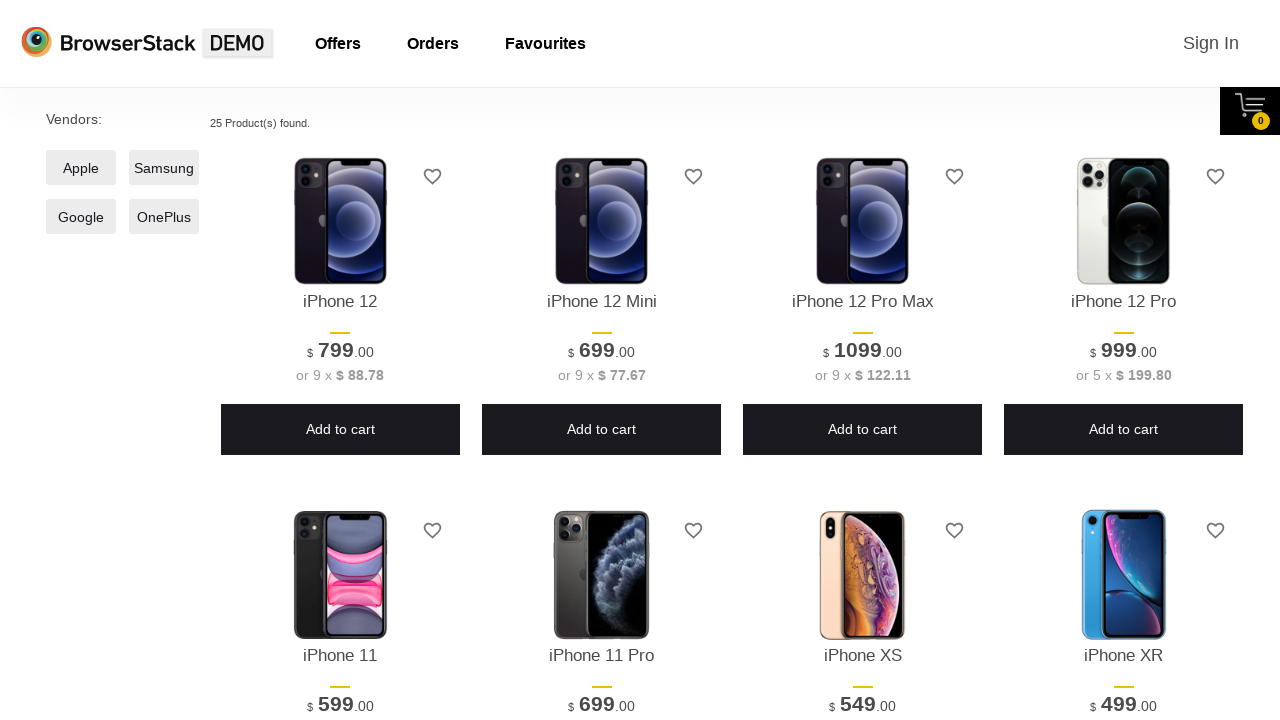

Verified that #__next element is present on page
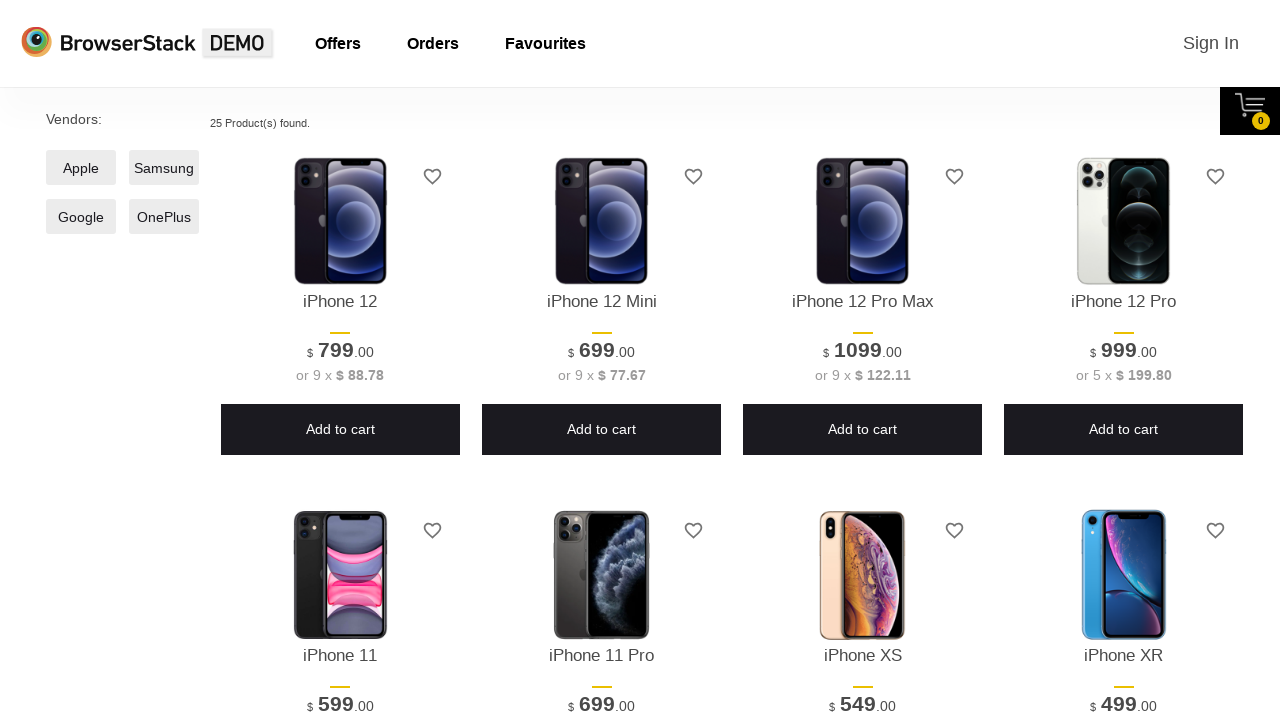

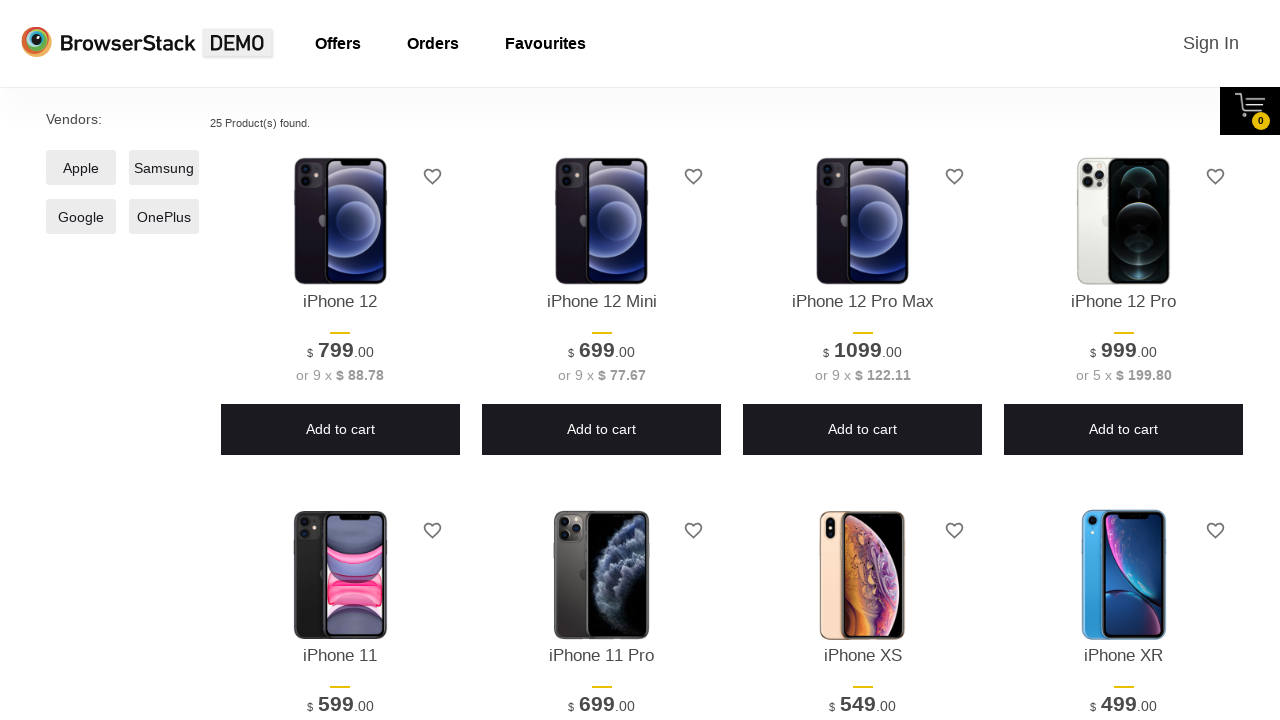